Tests the "Alert with OK & Cancel" functionality by clicking the alert button, dismissing the alert, and verifying the cancel result message.

Starting URL: https://demo.automationtesting.in/Alerts.html

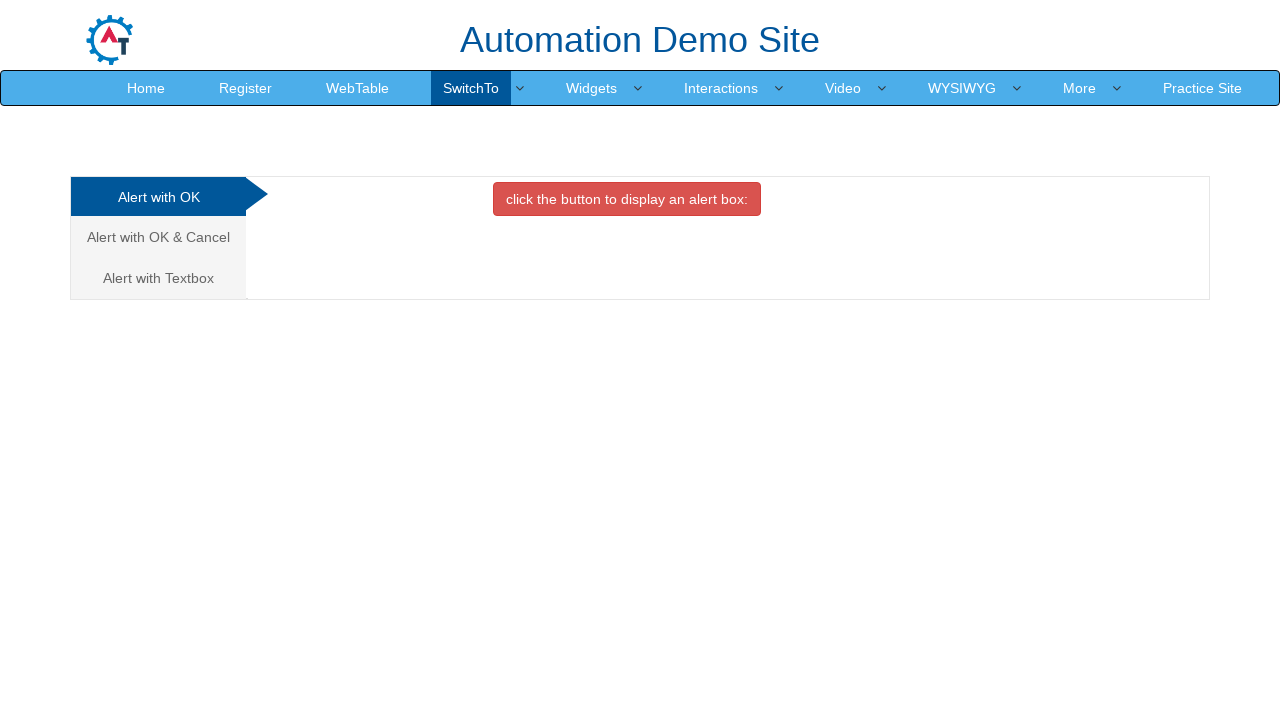

Clicked 'Alert with OK & Cancel' tab at (158, 237) on a[href='#CancelTab']
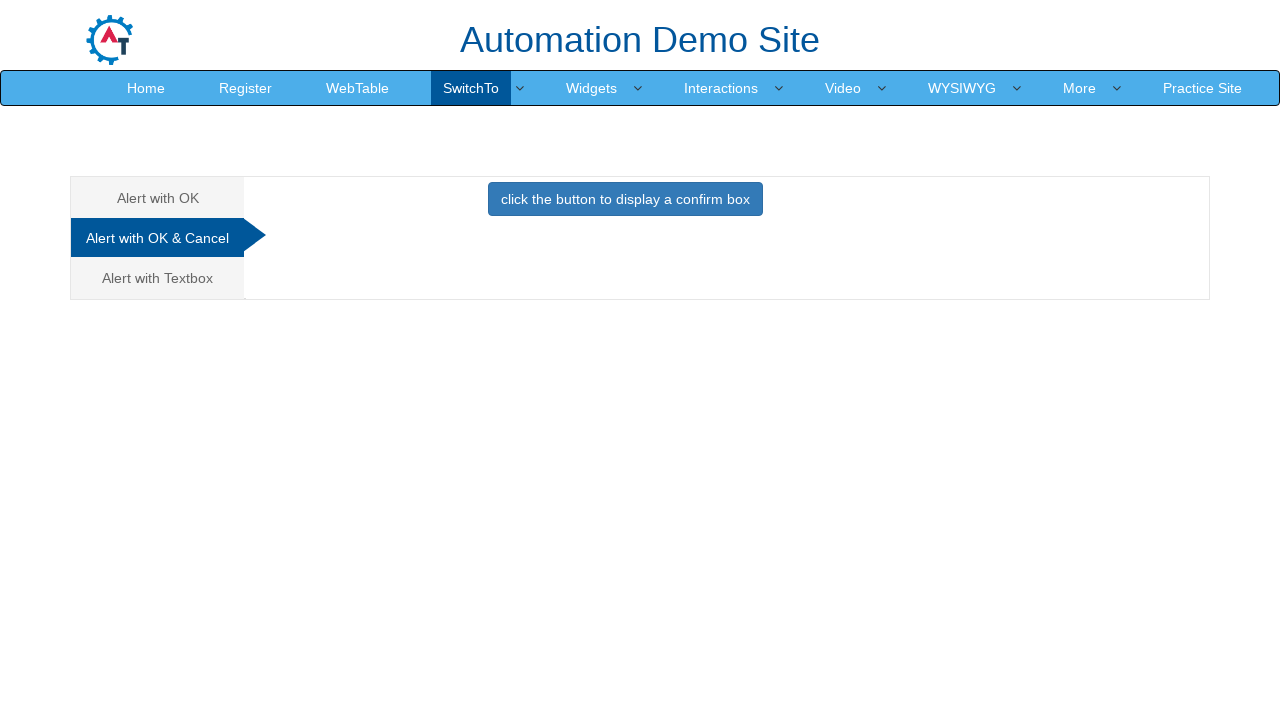

Set up dialog handler to dismiss alert
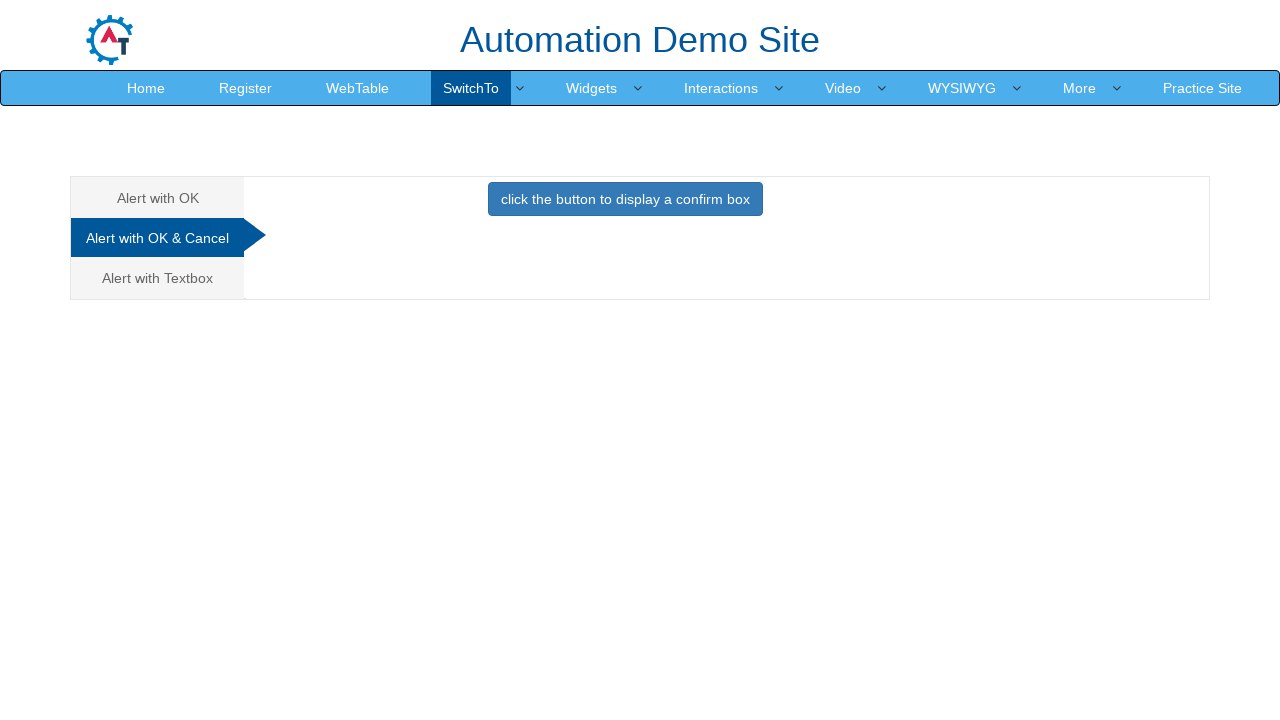

Clicked button to display confirm dialog at (625, 199) on button[onclick='confirmbox()']
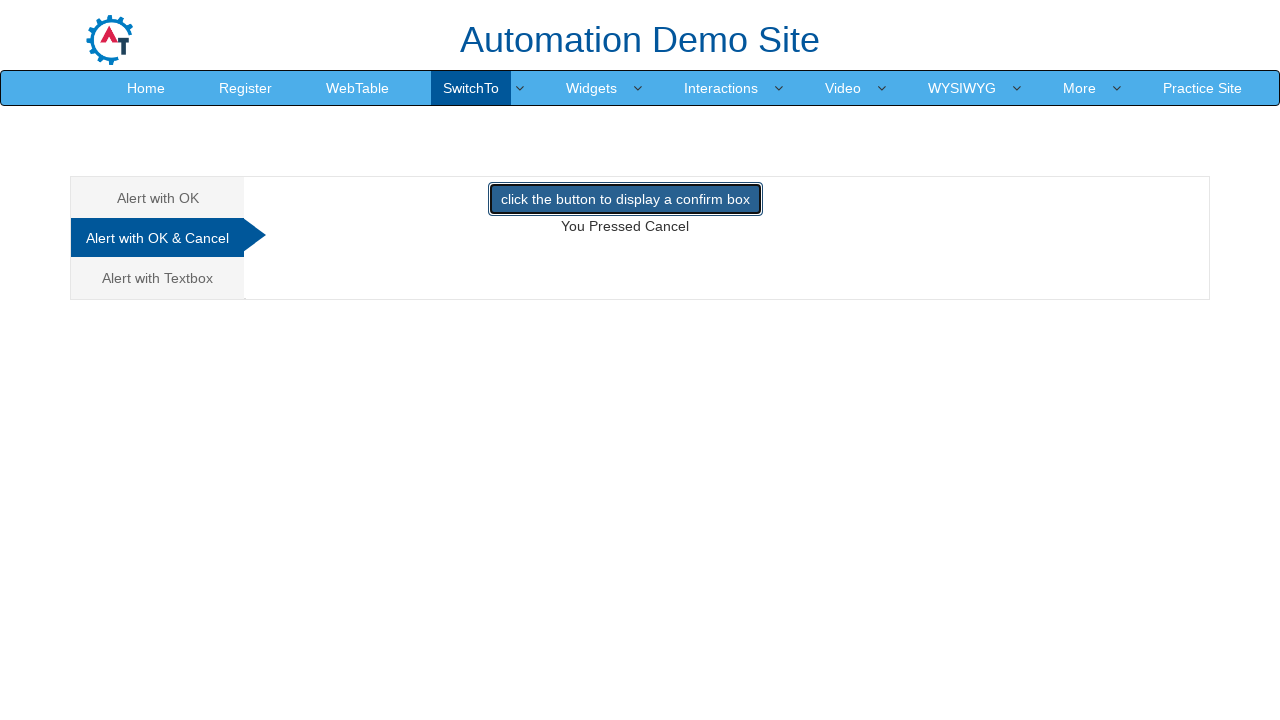

Result message appeared
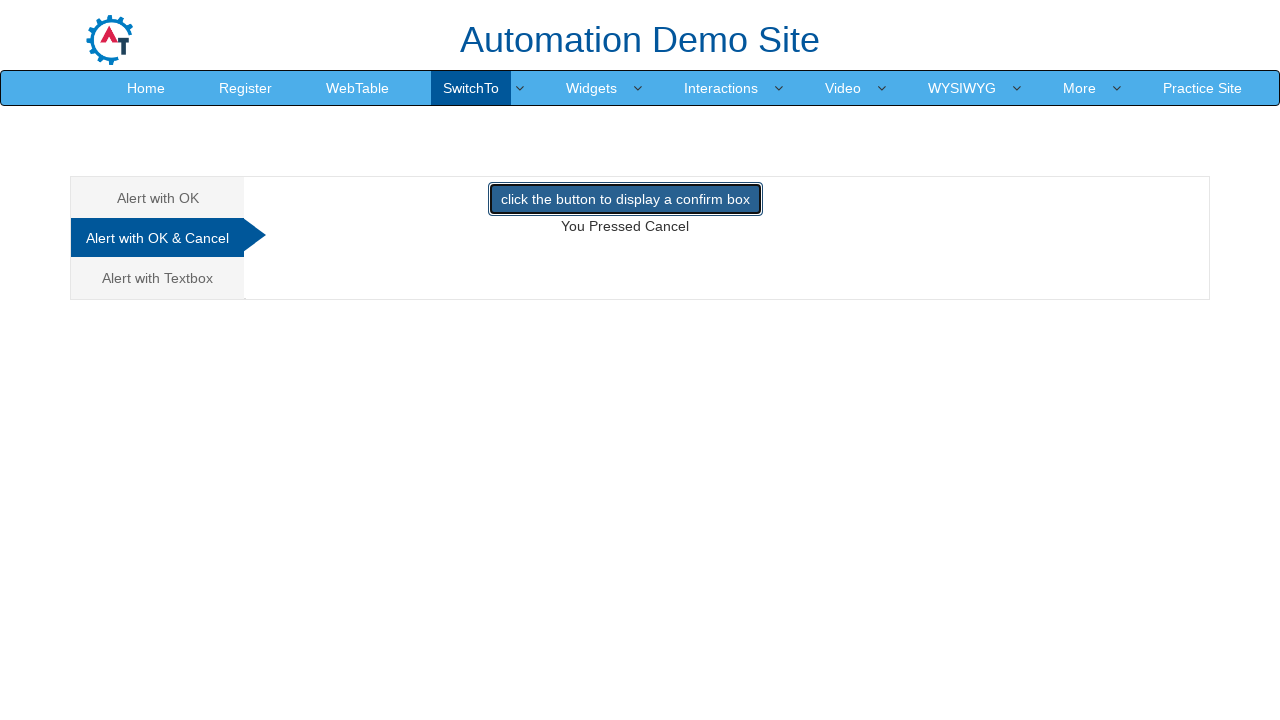

Retrieved result text content
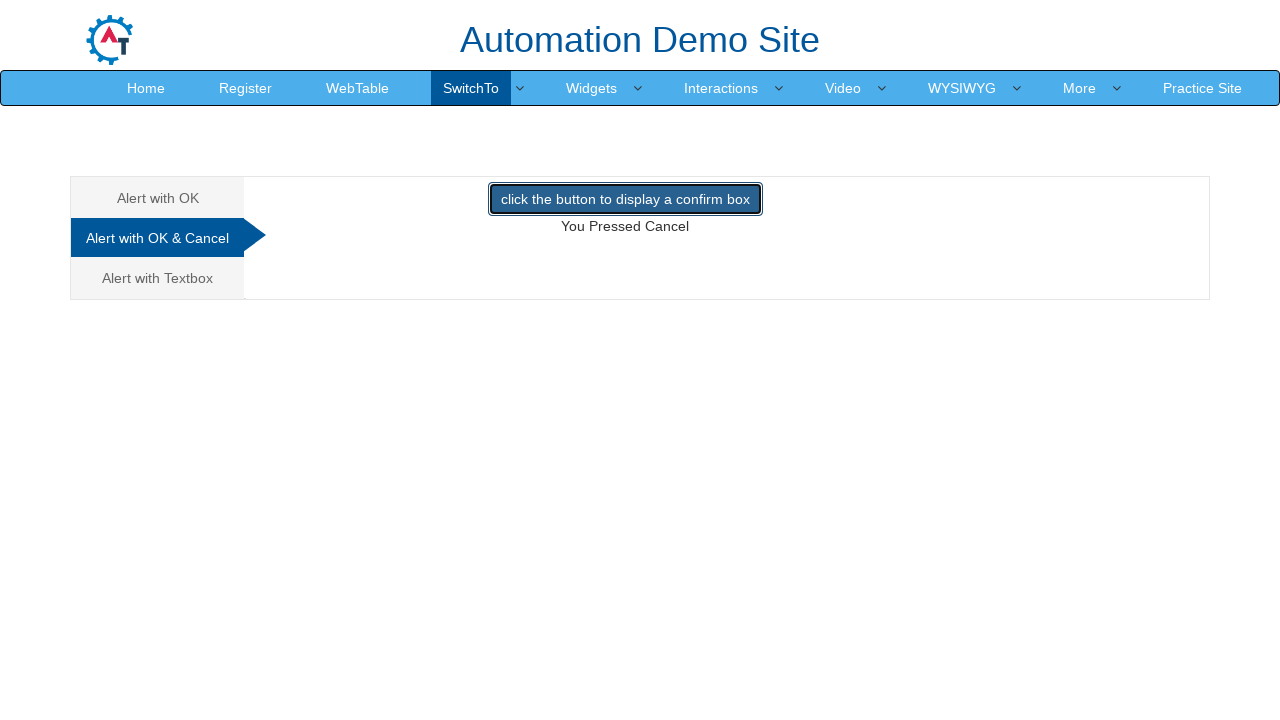

Verified result text is 'You Pressed Cancel'
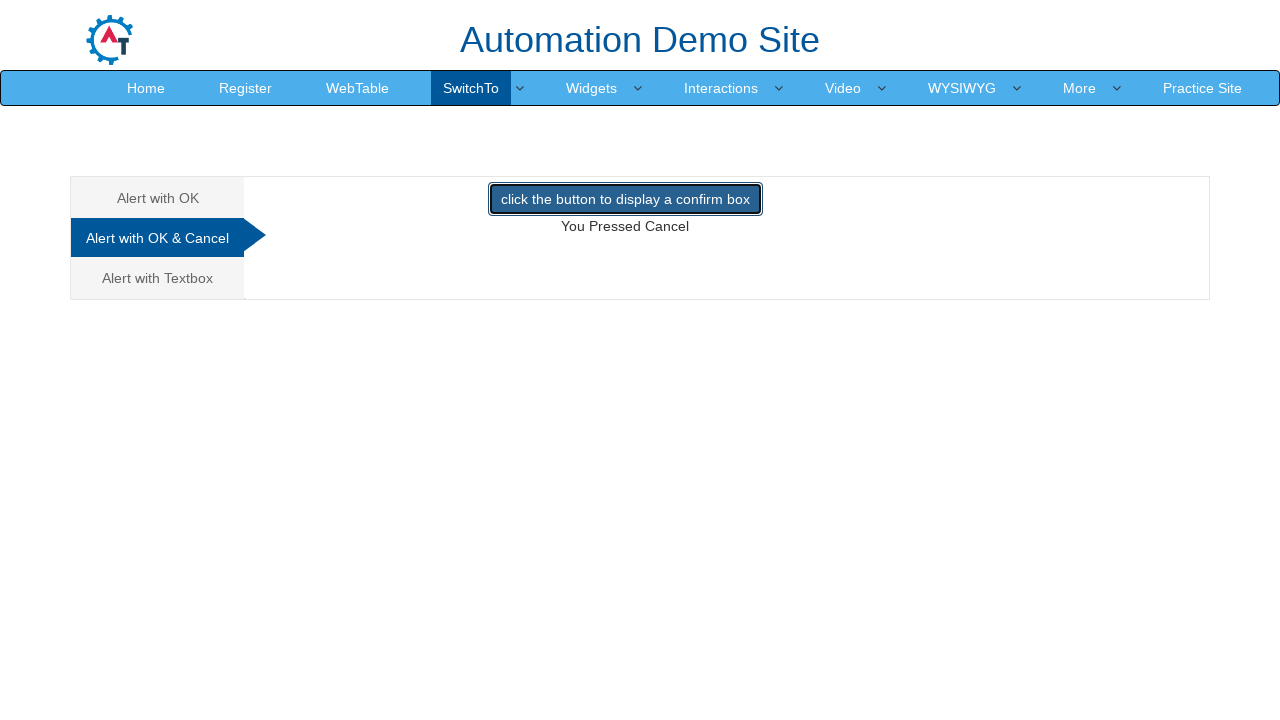

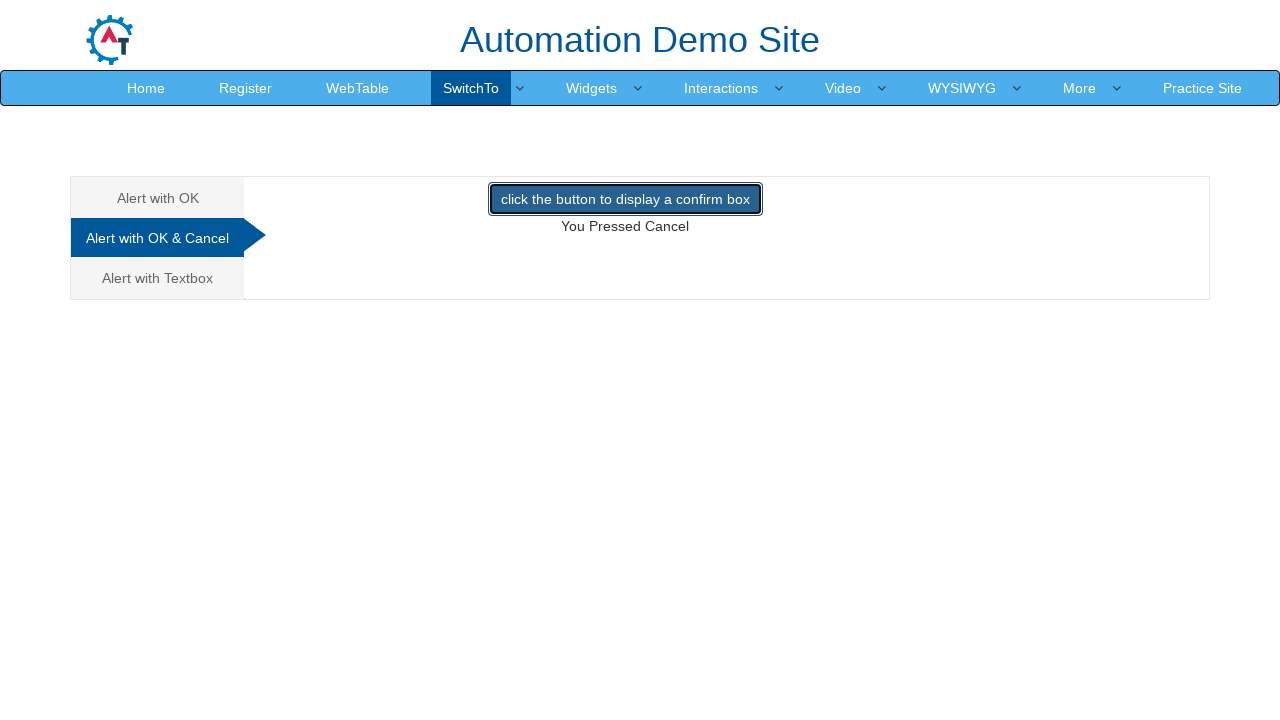